Clicks the Remember Me checkbox and verifies that it becomes selected

Starting URL: https://circlek-public.github.io/cki-service-recruitment-task/

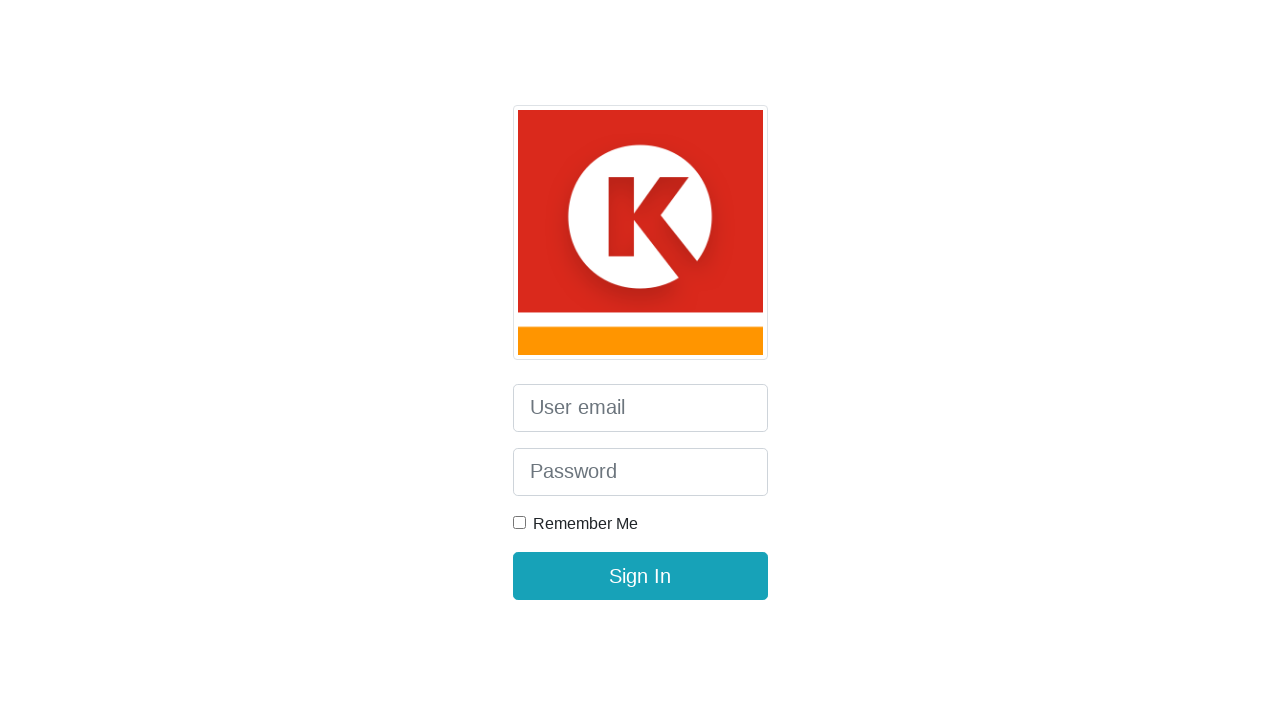

Navigated to Circle K recruitment task page
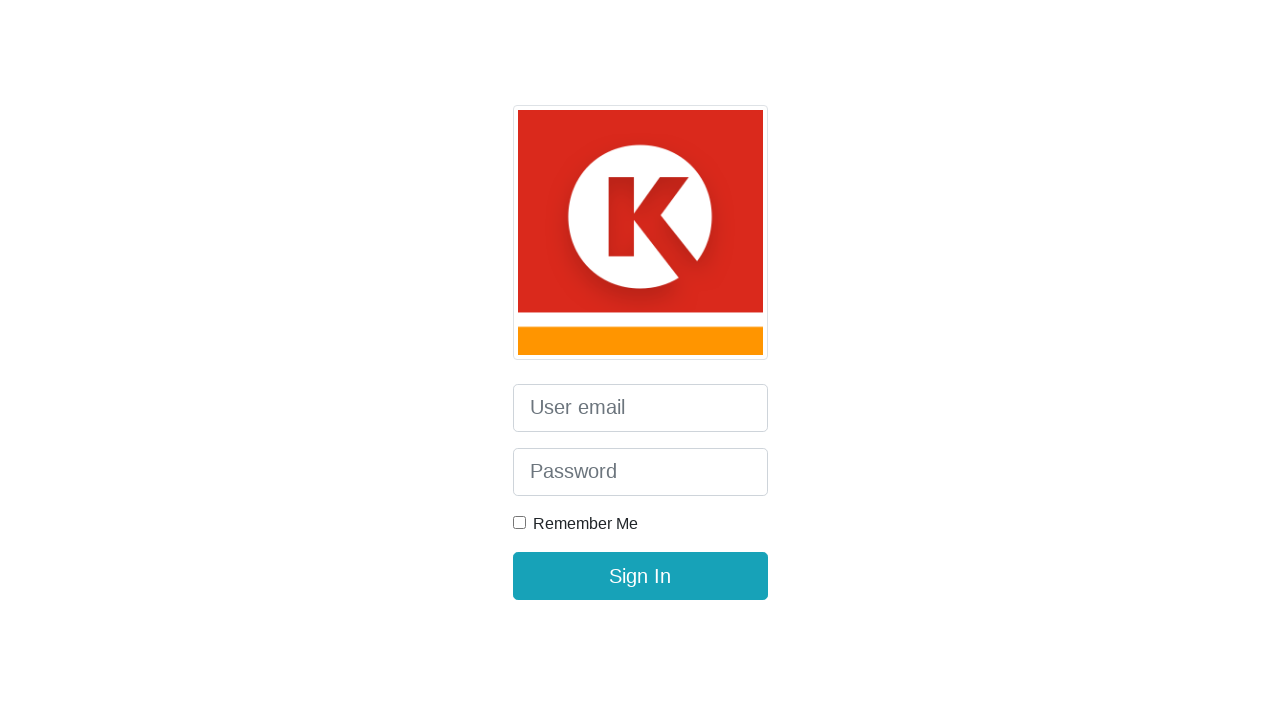

Clicked Remember Me checkbox at (519, 523) on xpath=//*[contains(text(), 'Remember Me')]/../input
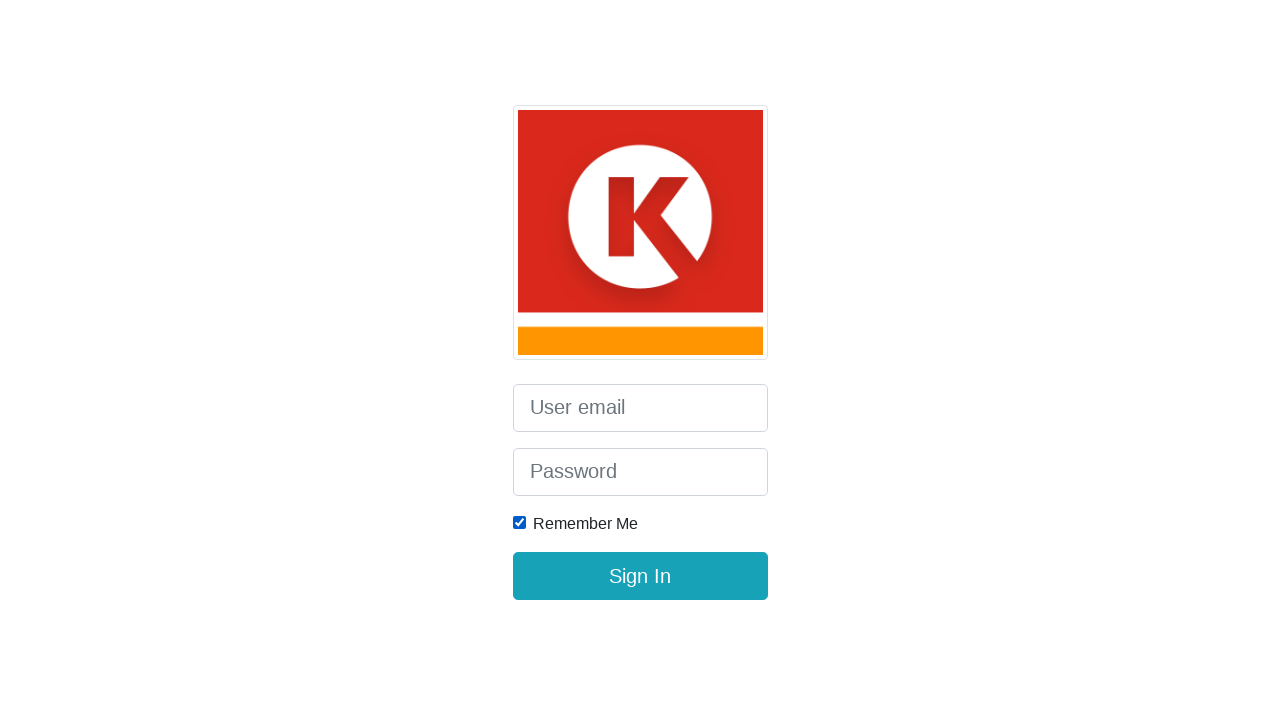

Verified Remember Me checkbox is selected
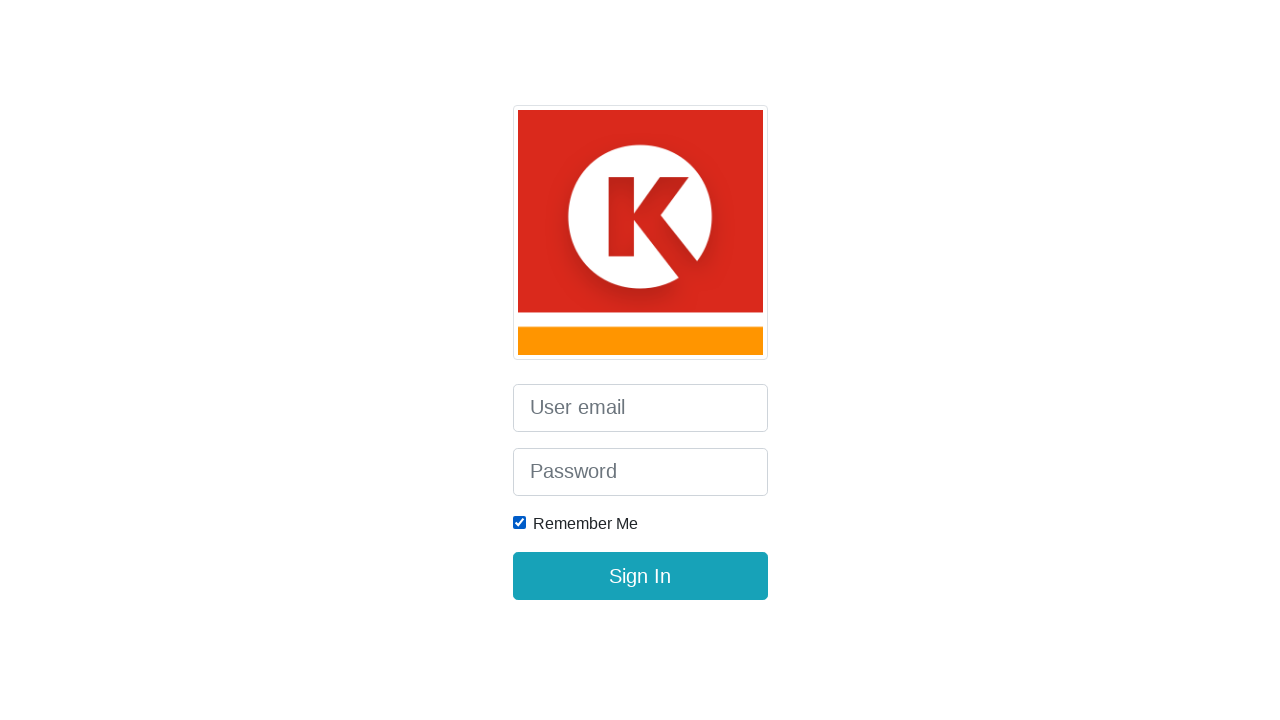

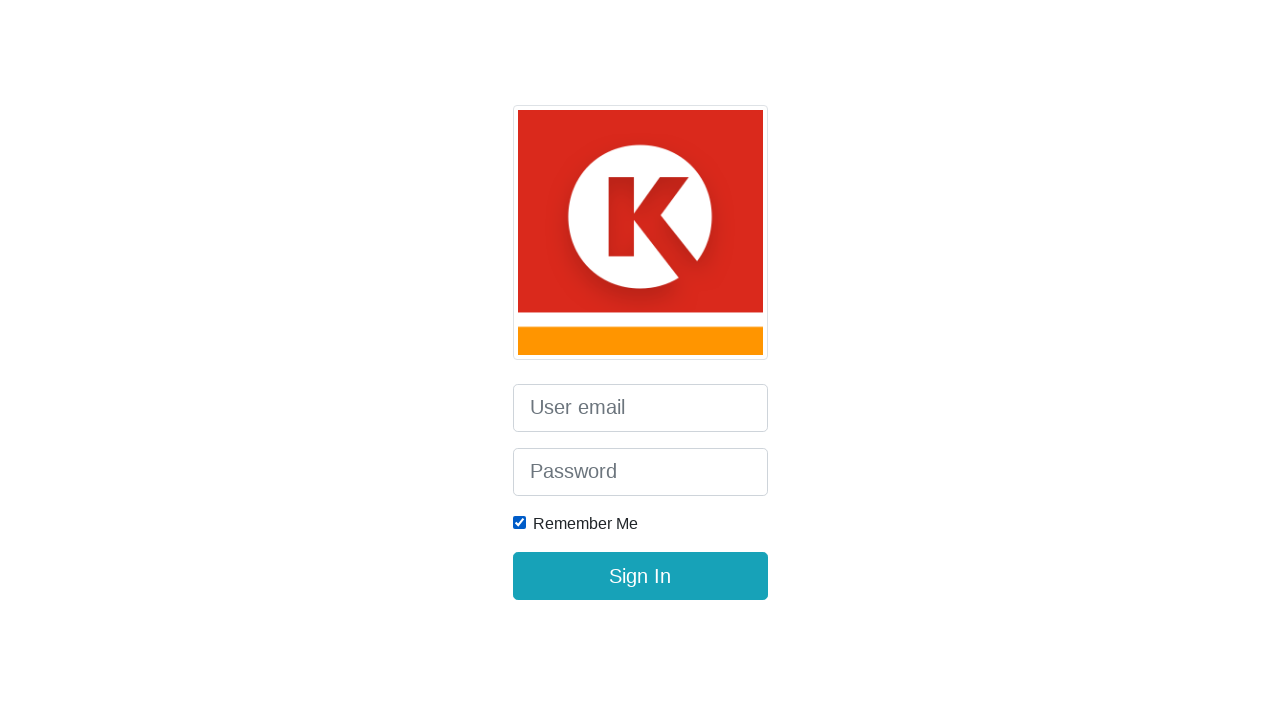